Tests JavaScript execution by scrolling to an element, filling a city field, clicking a radio button, and scrolling to the bottom of the page

Starting URL: https://automationbysqatools.blogspot.com/2021/05/dummy-website.html

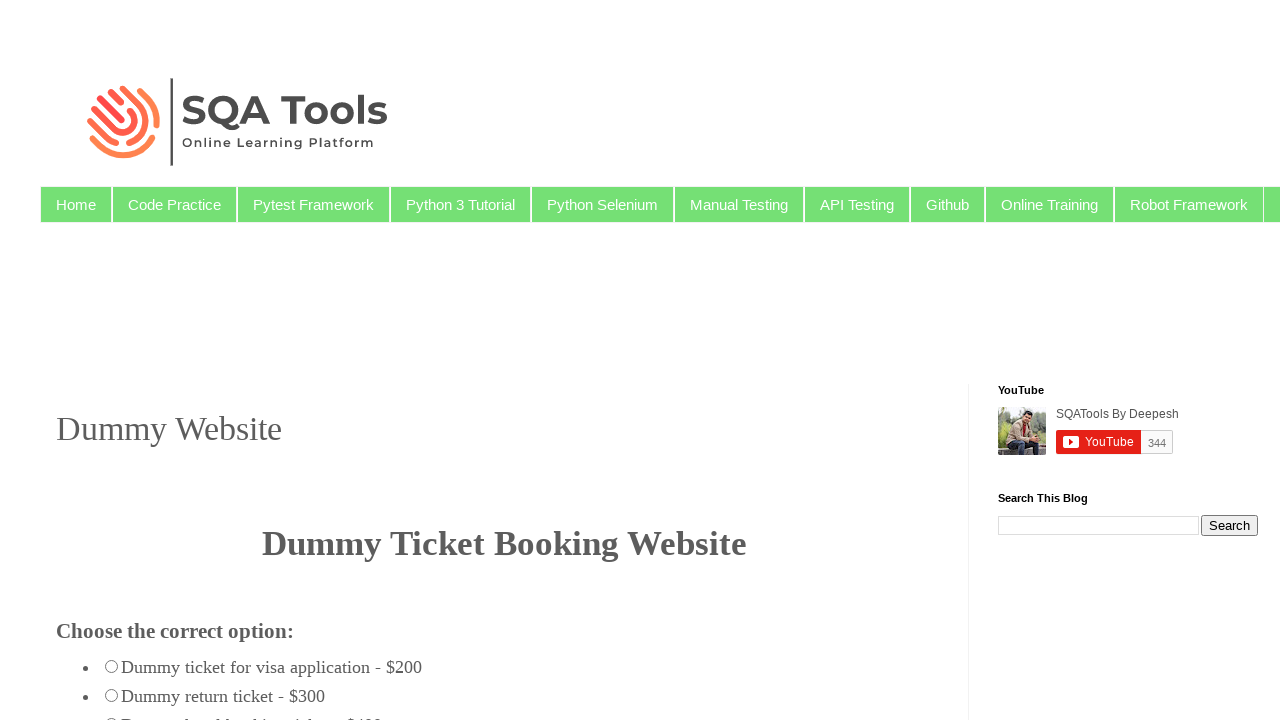

Scrolled to street address element
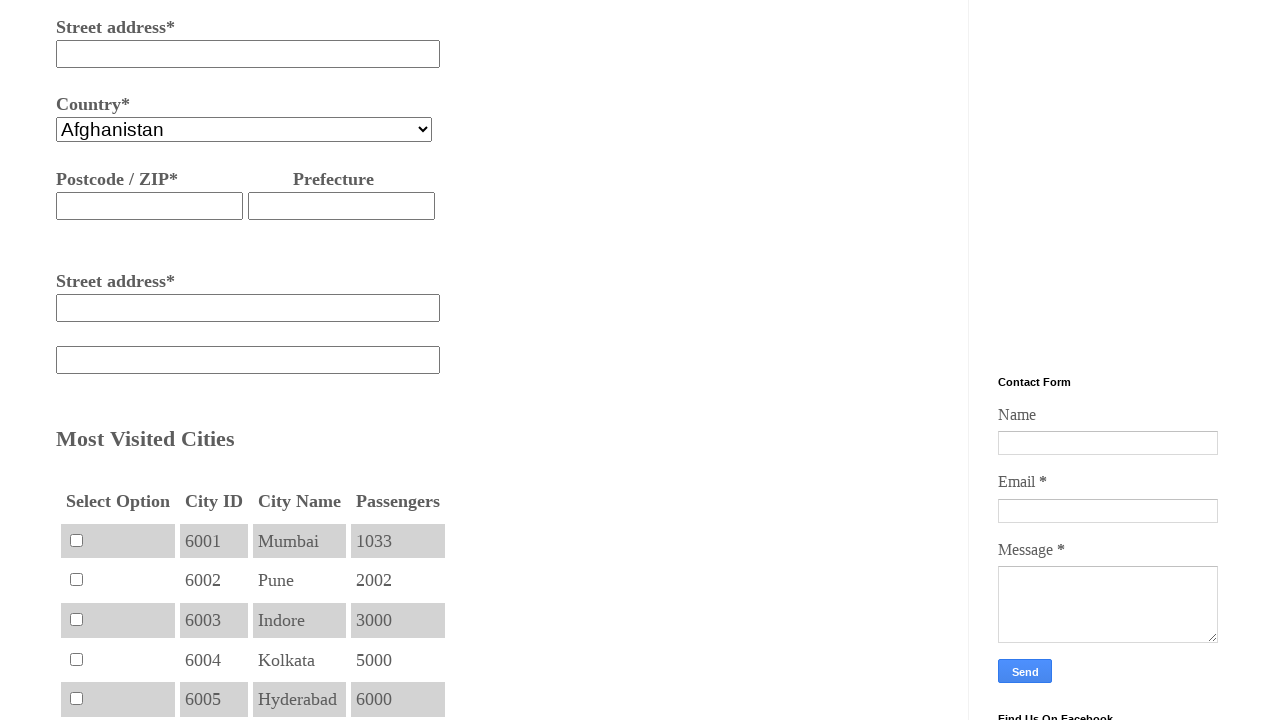

Filled city field with 'Bangalore' on #fromcity
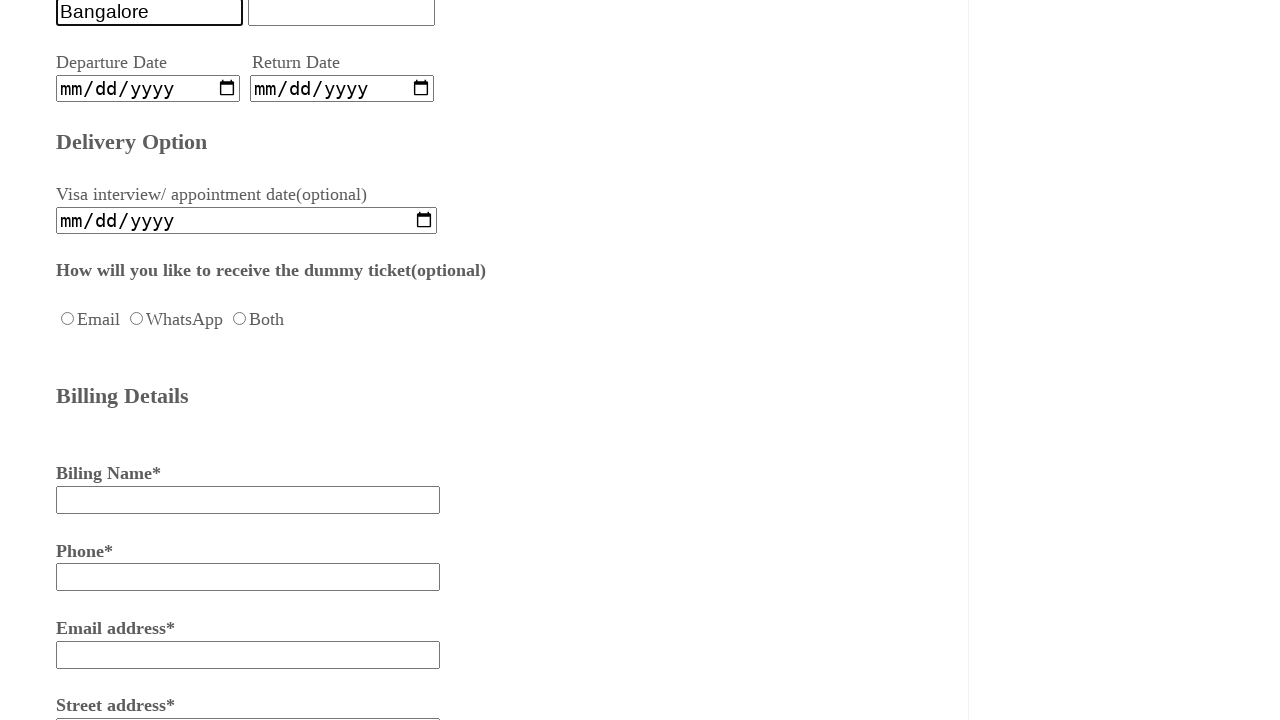

Clicked one-way radio button at (68, 360) on #oneway
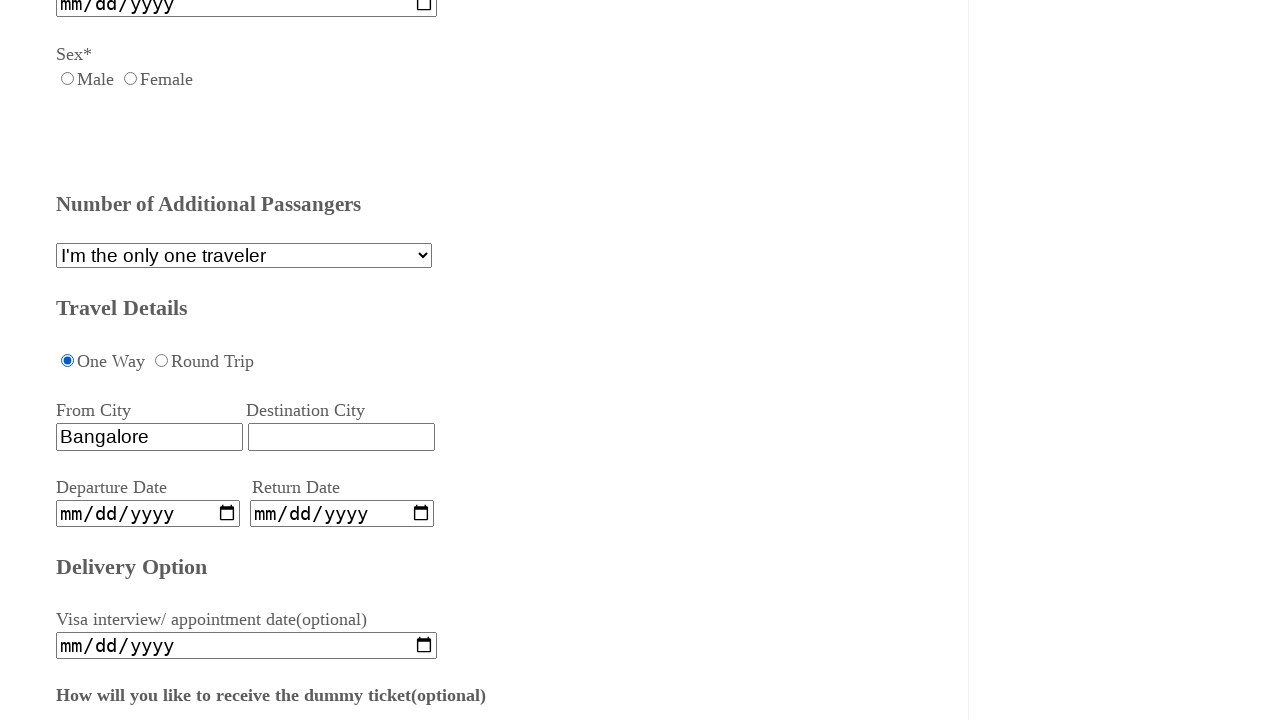

Scrolled to bottom of page
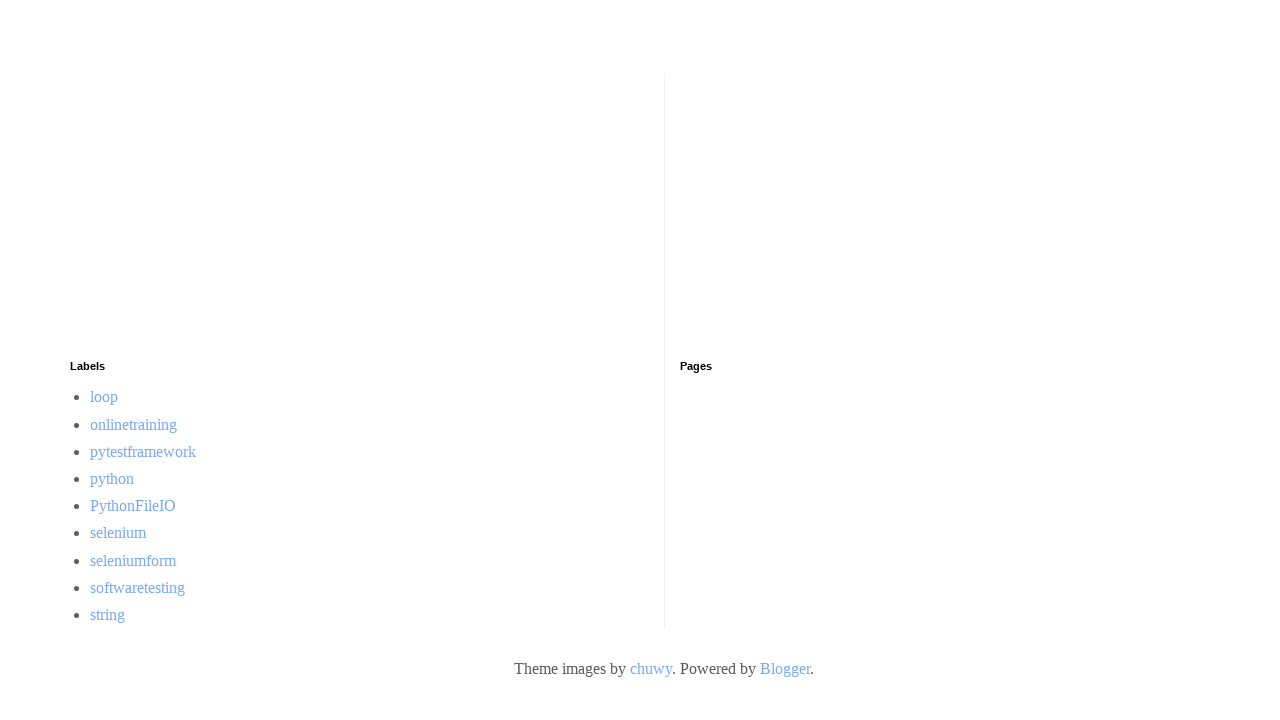

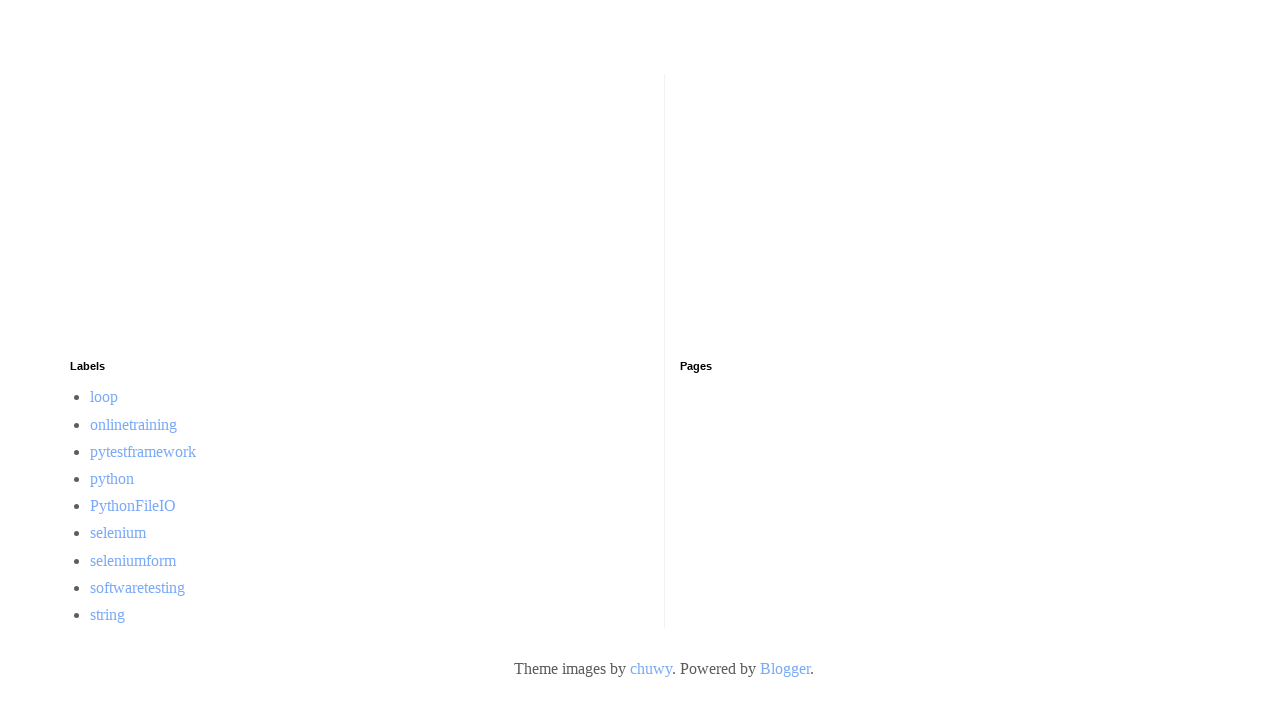